Navigates to Gmail and verifies that the URL uses HTTPS protocol by checking if the current URL starts with "https://"

Starting URL: https://gmail.com

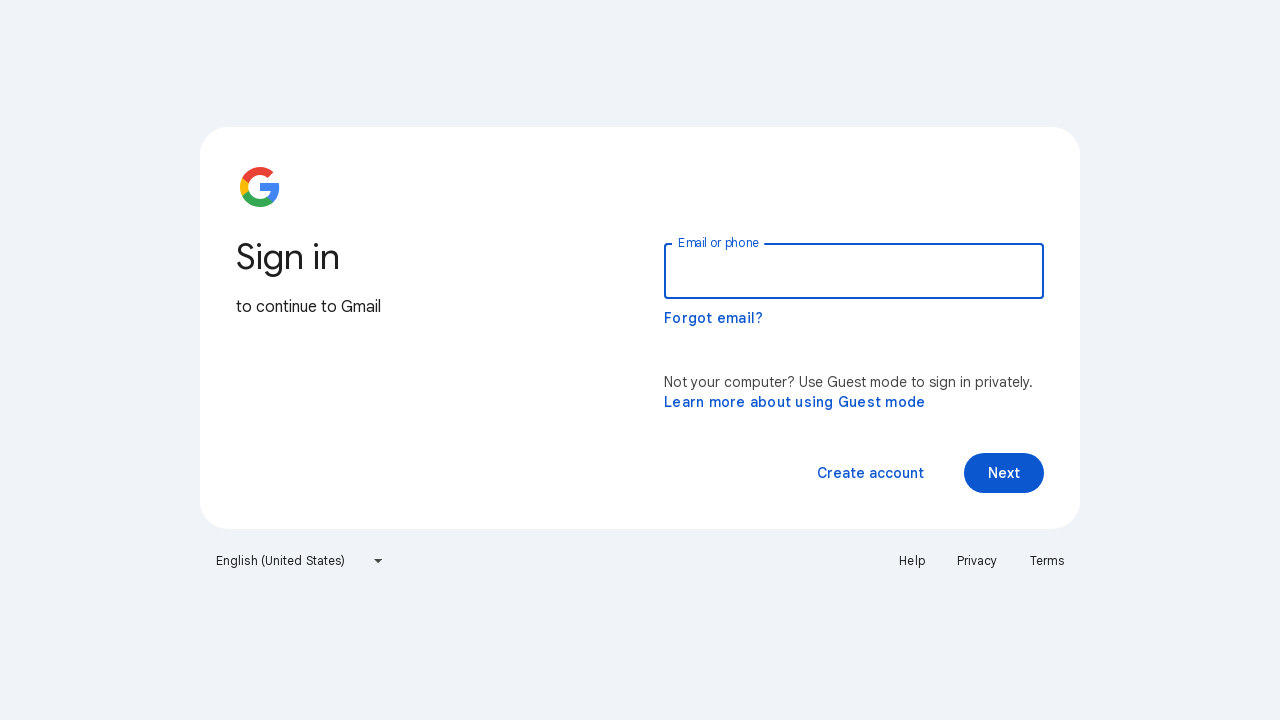

Set viewport size to 1920x1080
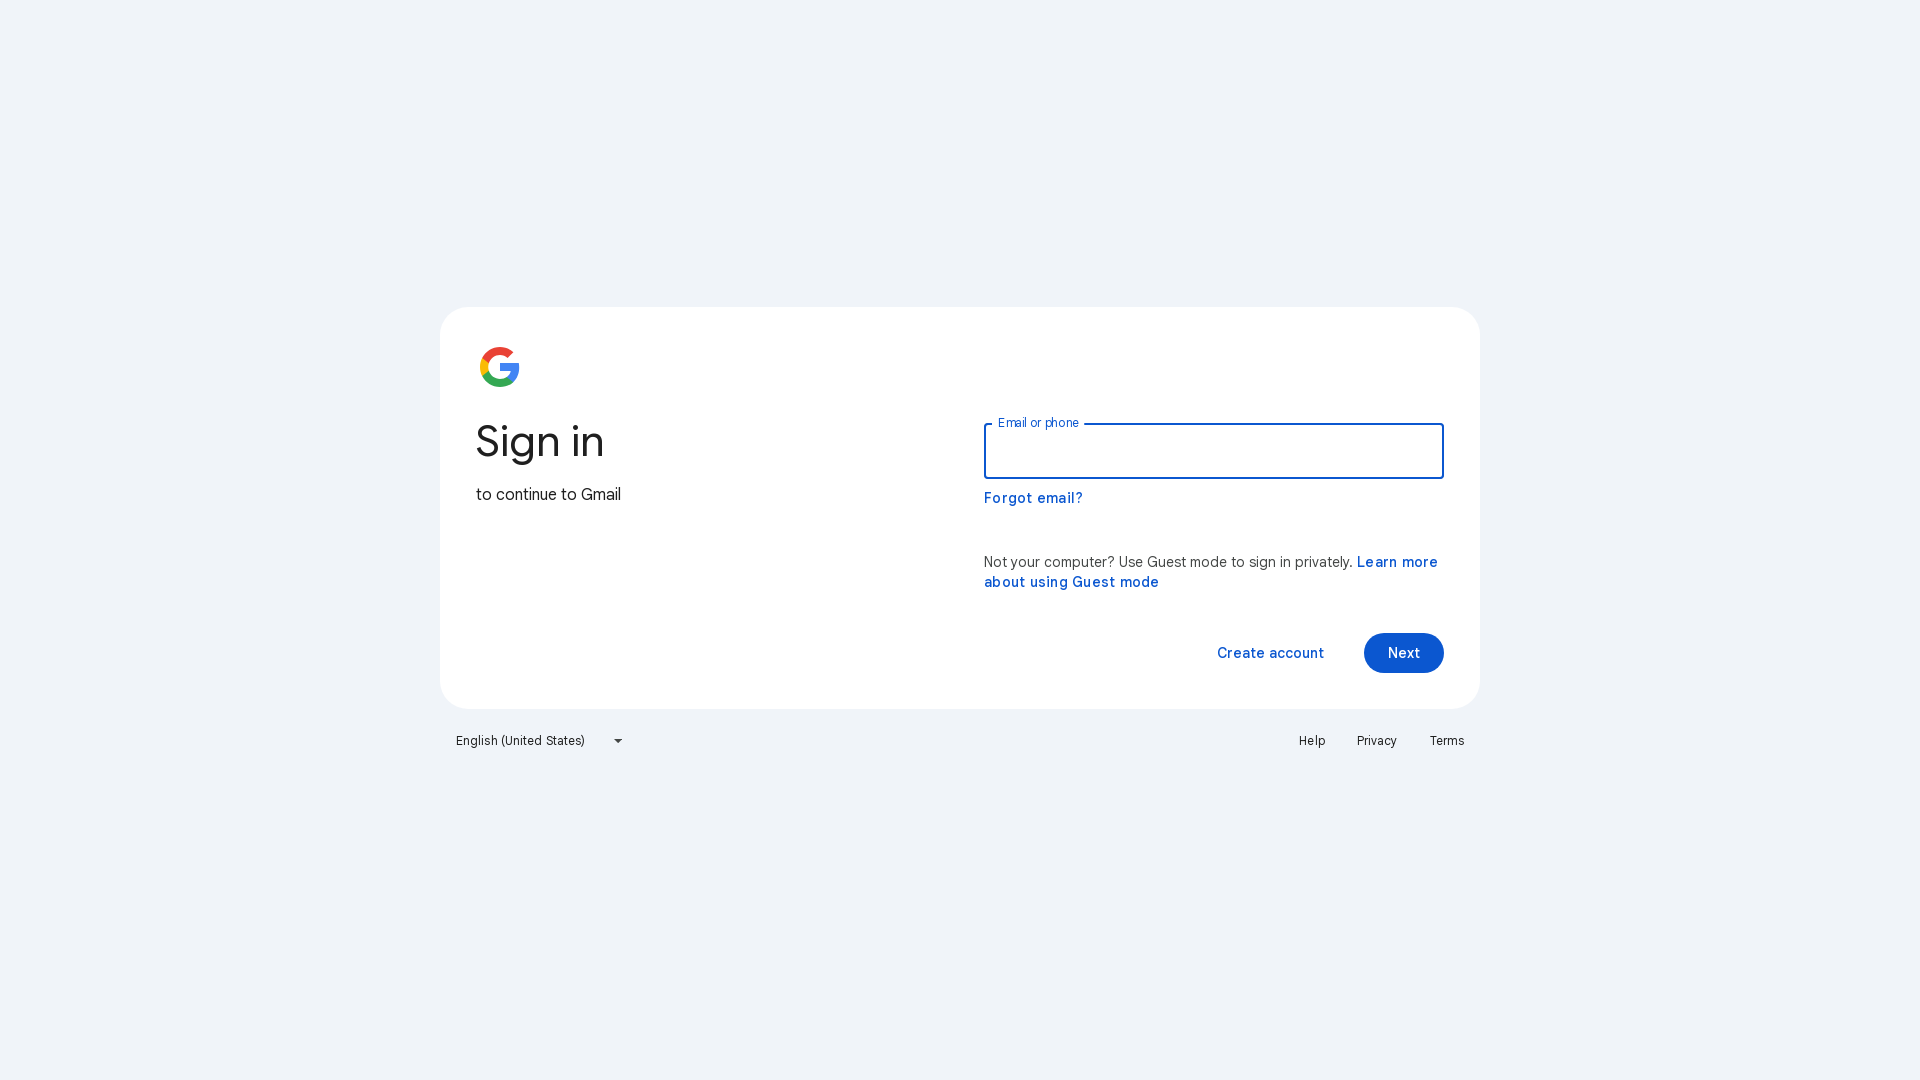

Waited for page to reach domcontentloaded state
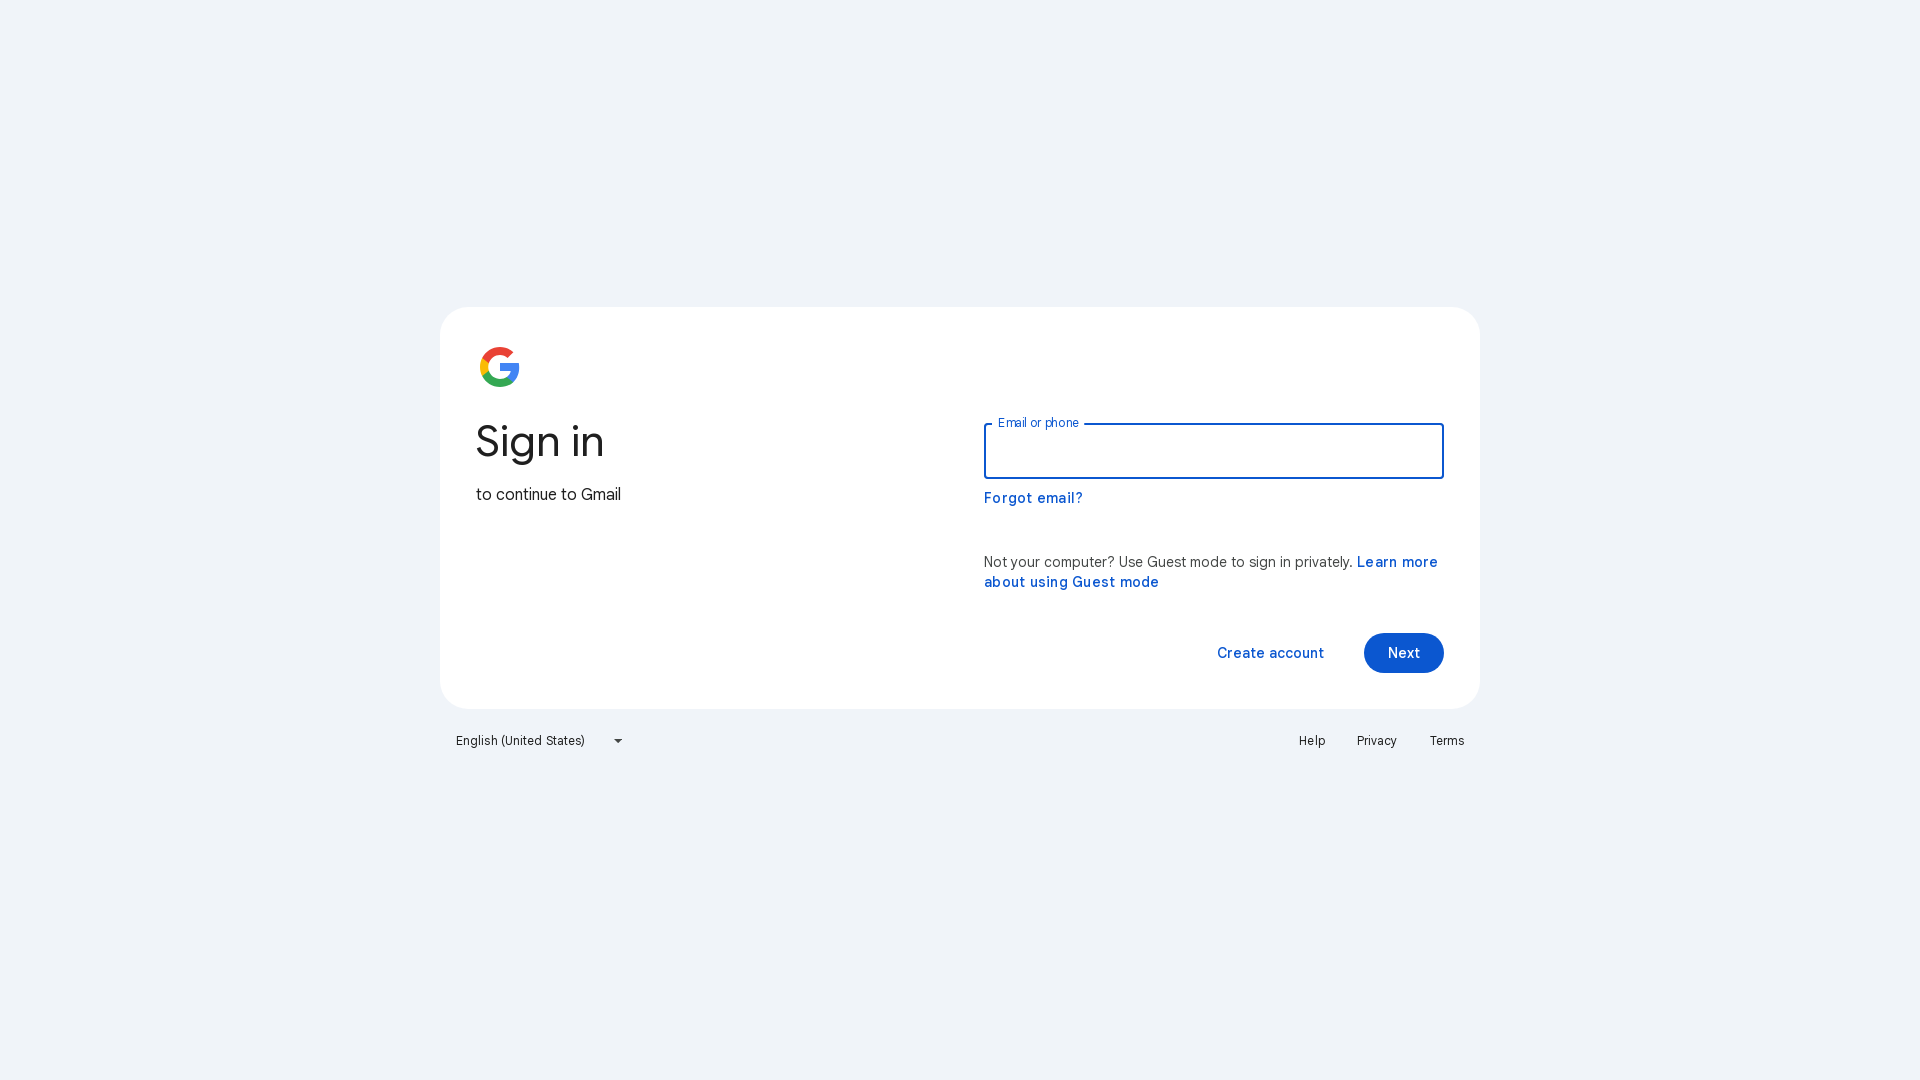

Captured current URL: https://accounts.google.com/v3/signin/identifier?continue=https%3A%2F%2Fmail.google.com%2Fmail%2Fu%2F0%2F&dsh=S-1743464040%3A1772264325932668&emr=1&followup=https%3A%2F%2Fmail.google.com%2Fmail%2Fu%2F0%2F&ifkv=ASfE1-qMJef-xKeftGxTpK3hpeHHspApabPulEsbiGo4baL910XB1janB8xqFrphL18BcvQTsAJZ&osid=1&passive=1209600&service=mail&flowName=GlifWebSignIn&flowEntry=ServiceLogin
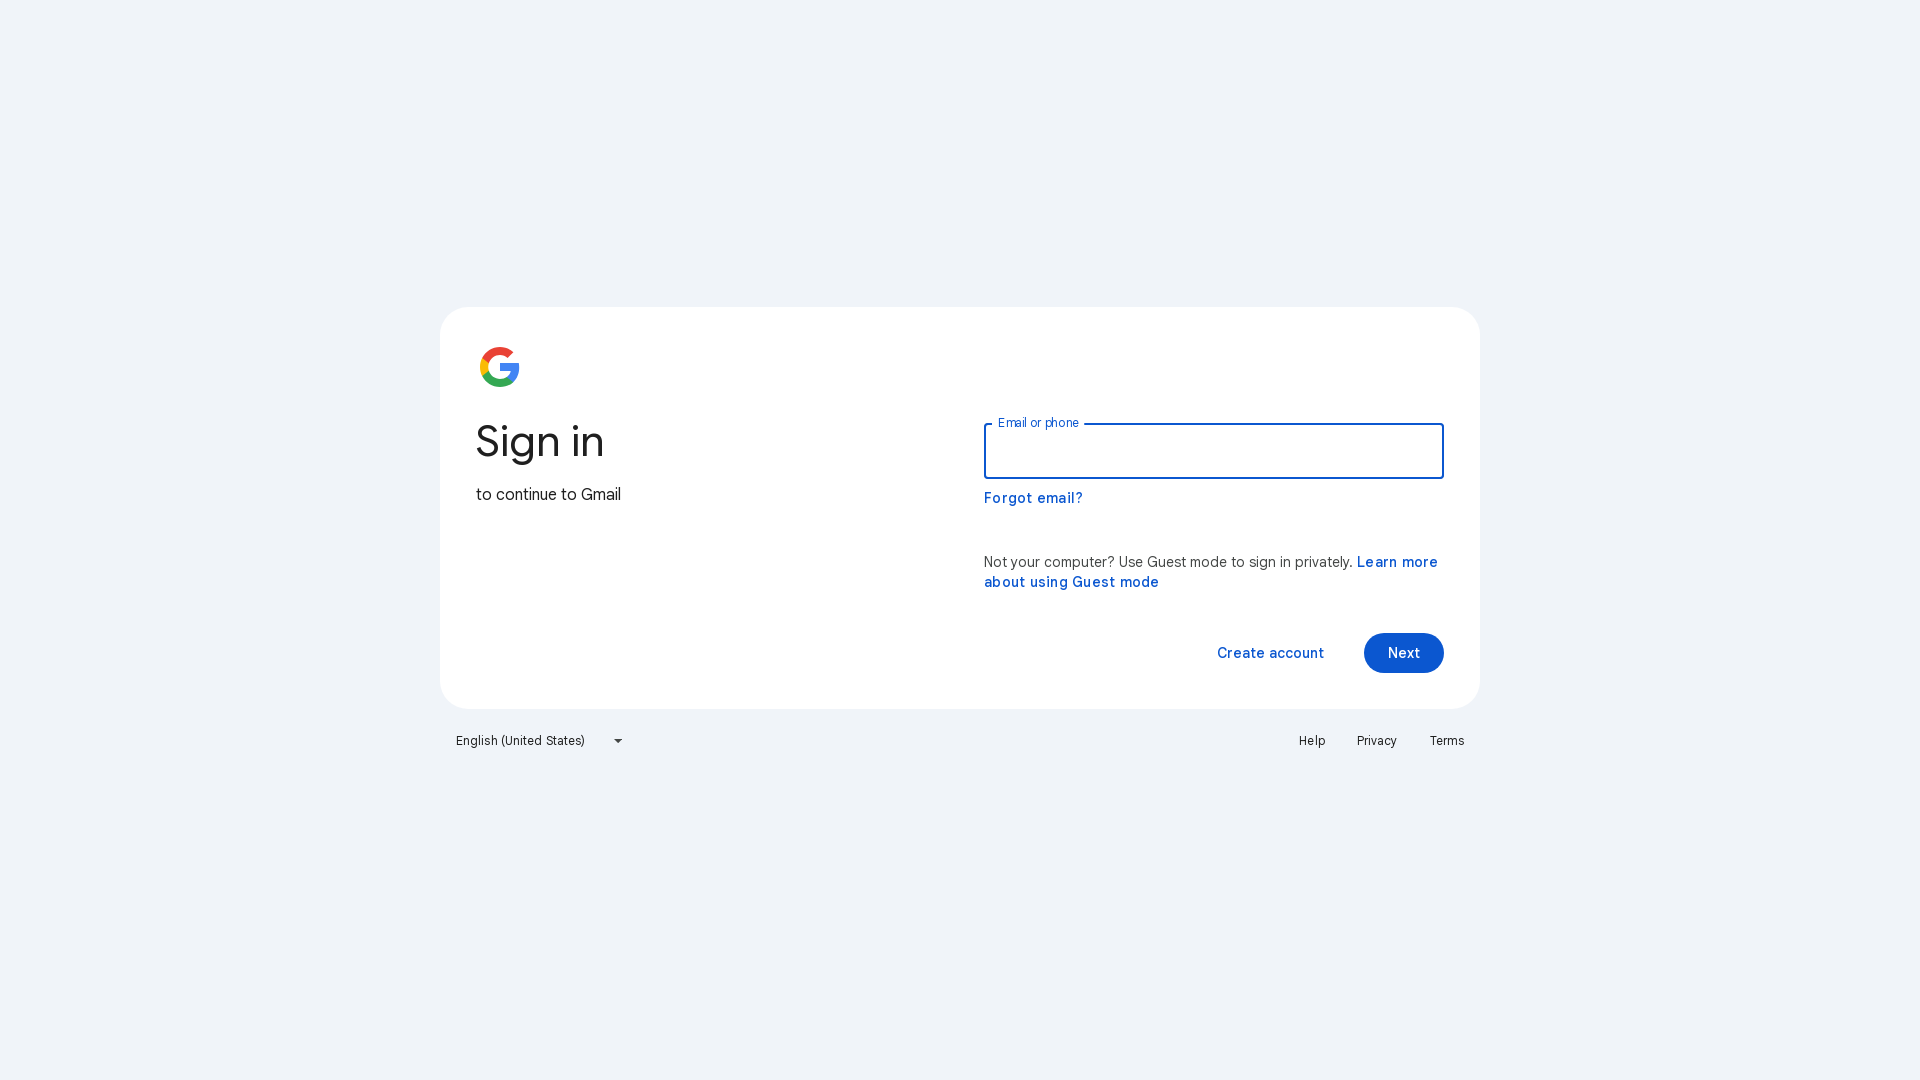

URL verification passed: https://accounts.google.com/v3/signin/identifier?continue=https%3A%2F%2Fmail.google.com%2Fmail%2Fu%2F0%2F&dsh=S-1743464040%3A1772264325932668&emr=1&followup=https%3A%2F%2Fmail.google.com%2Fmail%2Fu%2F0%2F&ifkv=ASfE1-qMJef-xKeftGxTpK3hpeHHspApabPulEsbiGo4baL910XB1janB8xqFrphL18BcvQTsAJZ&osid=1&passive=1209600&service=mail&flowName=GlifWebSignIn&flowEntry=ServiceLogin uses HTTPS protocol
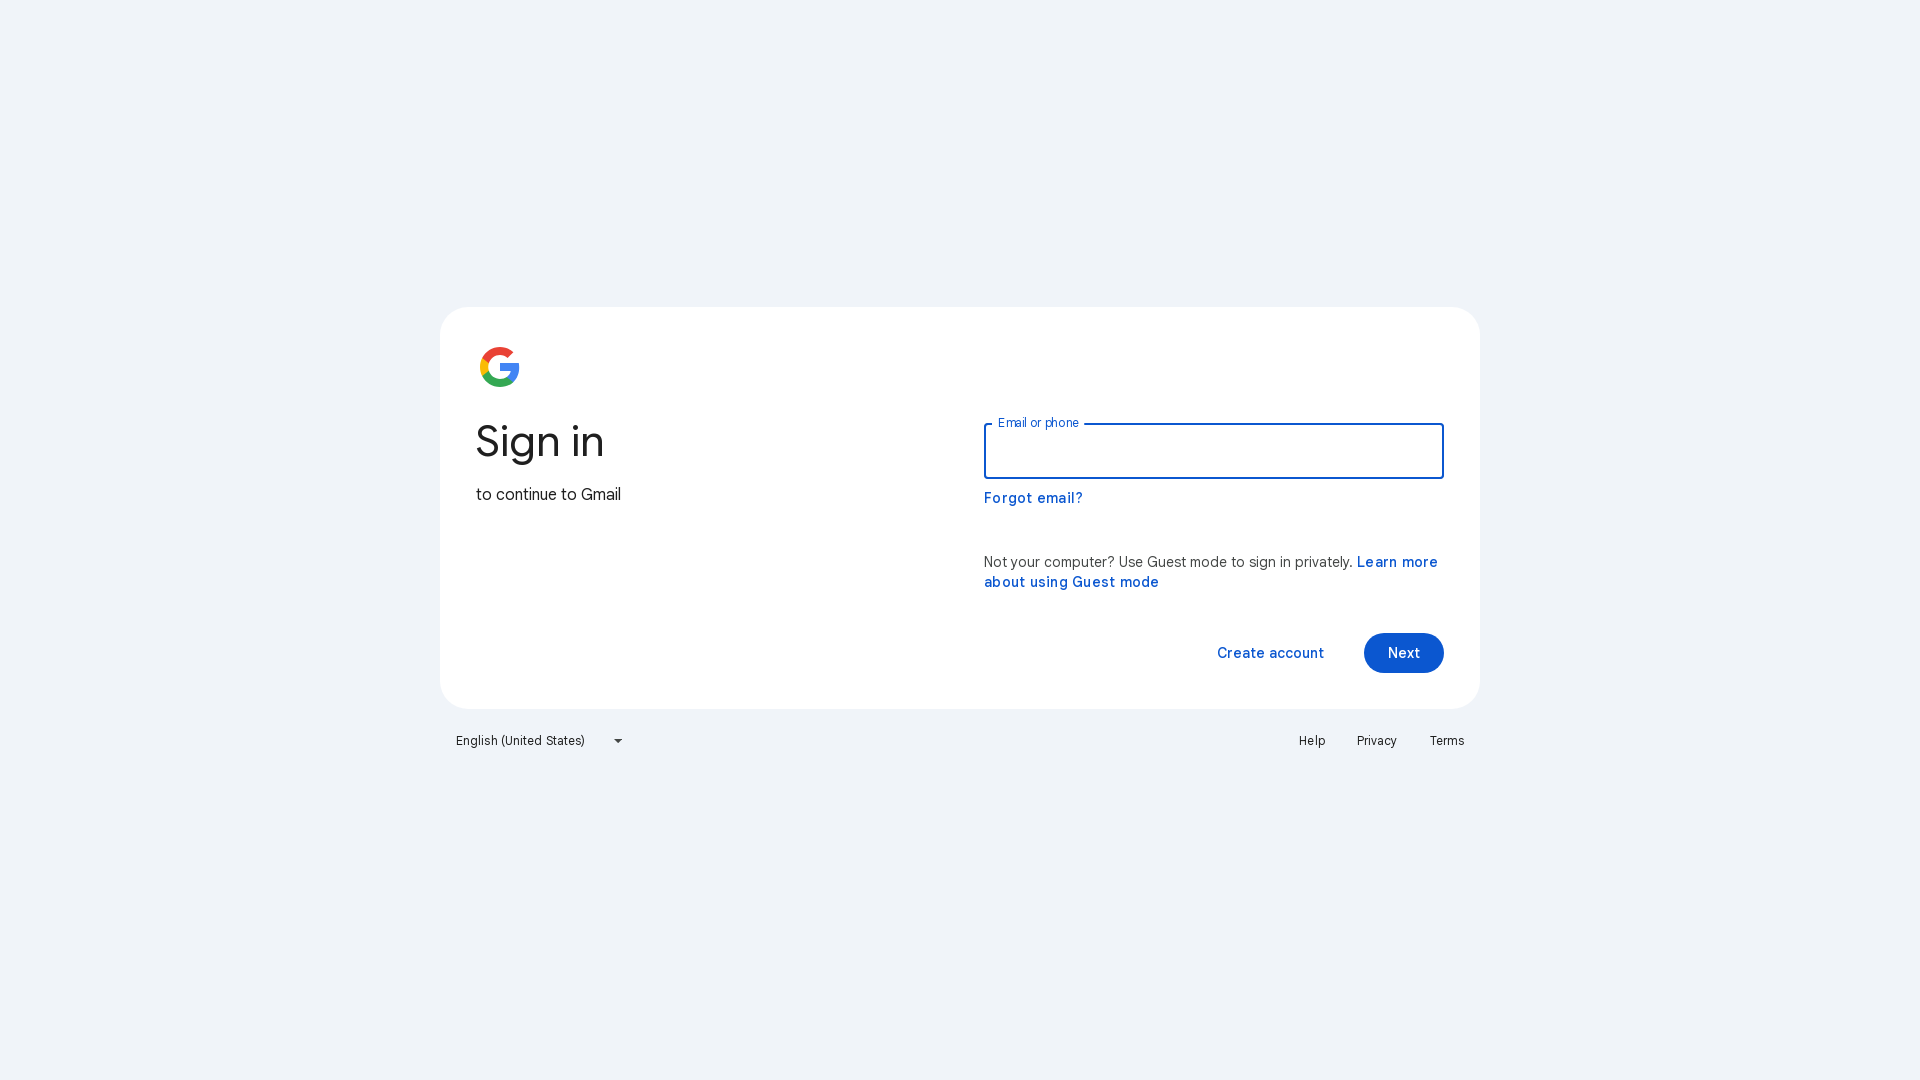

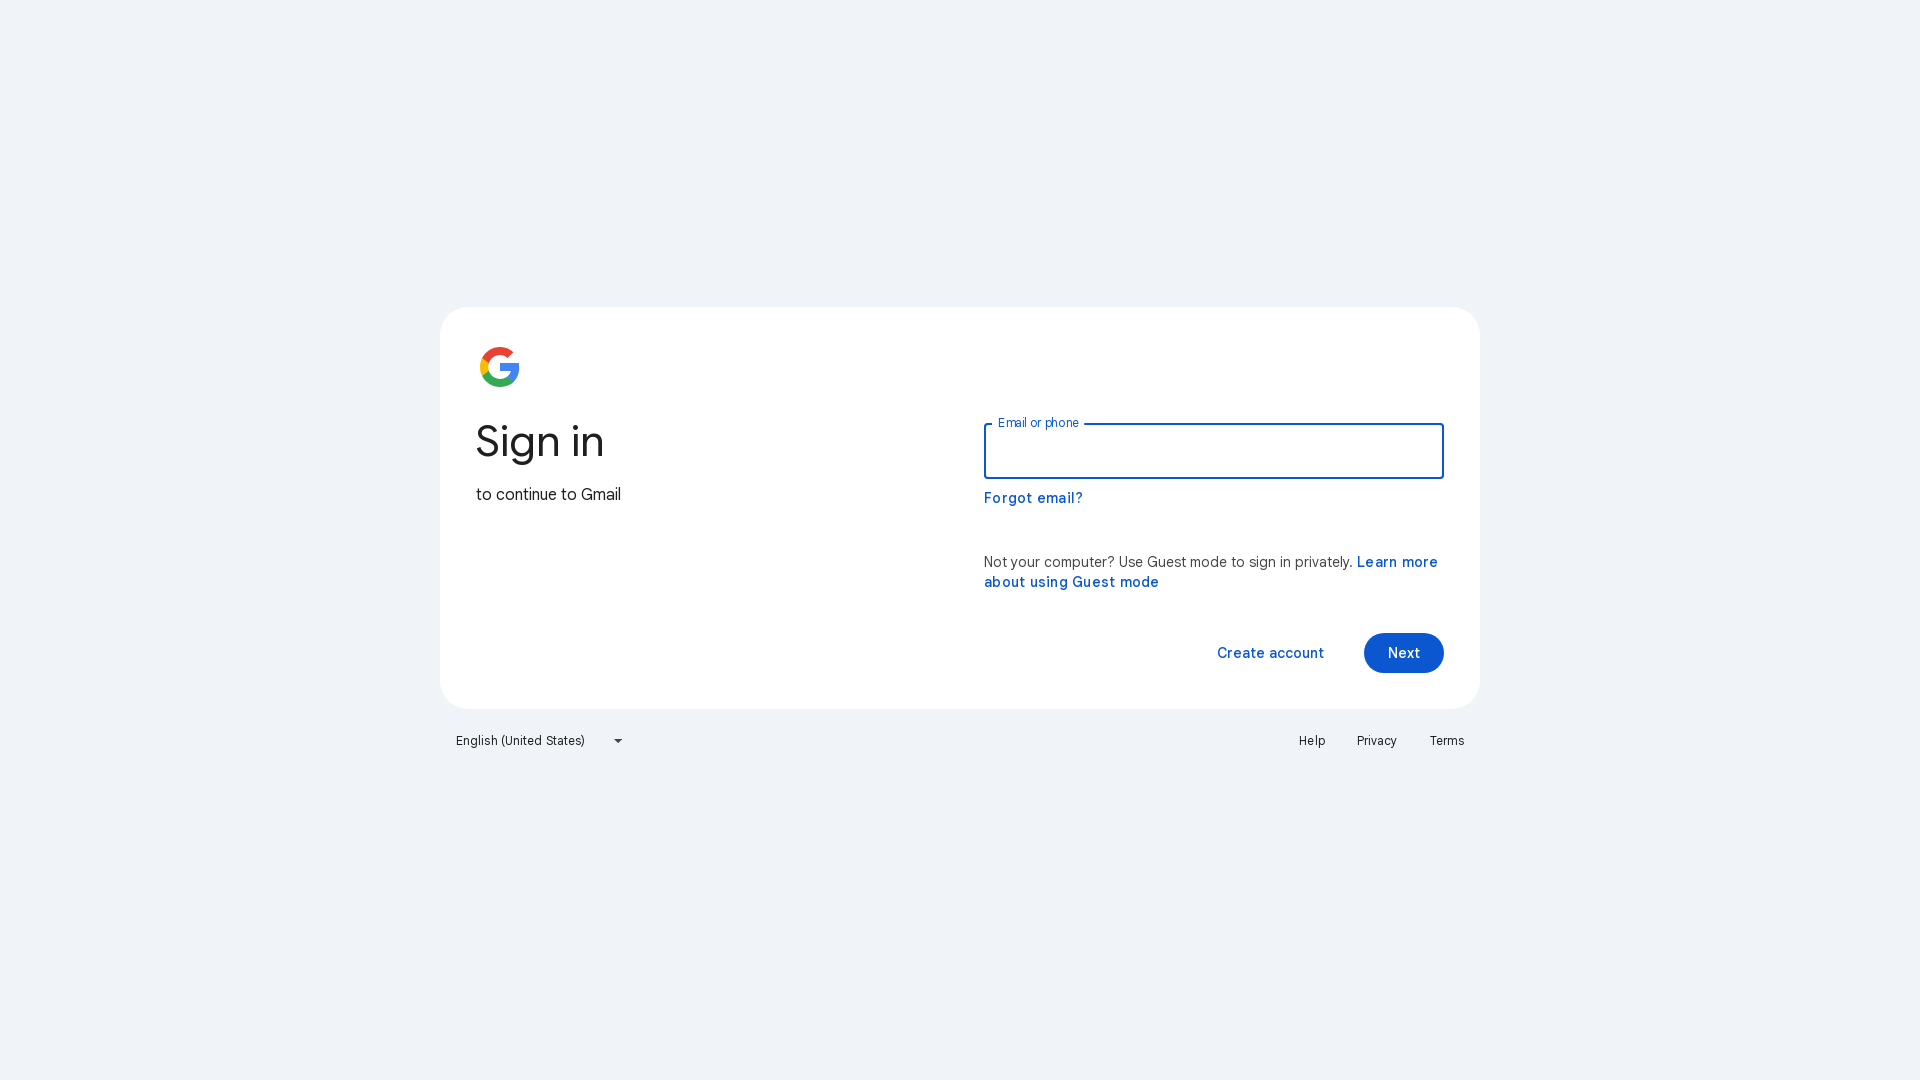